Tests a basic web form by filling a text box with text and clicking the submit button, then verifying a success message is displayed

Starting URL: https://www.selenium.dev/selenium/web/web-form.html

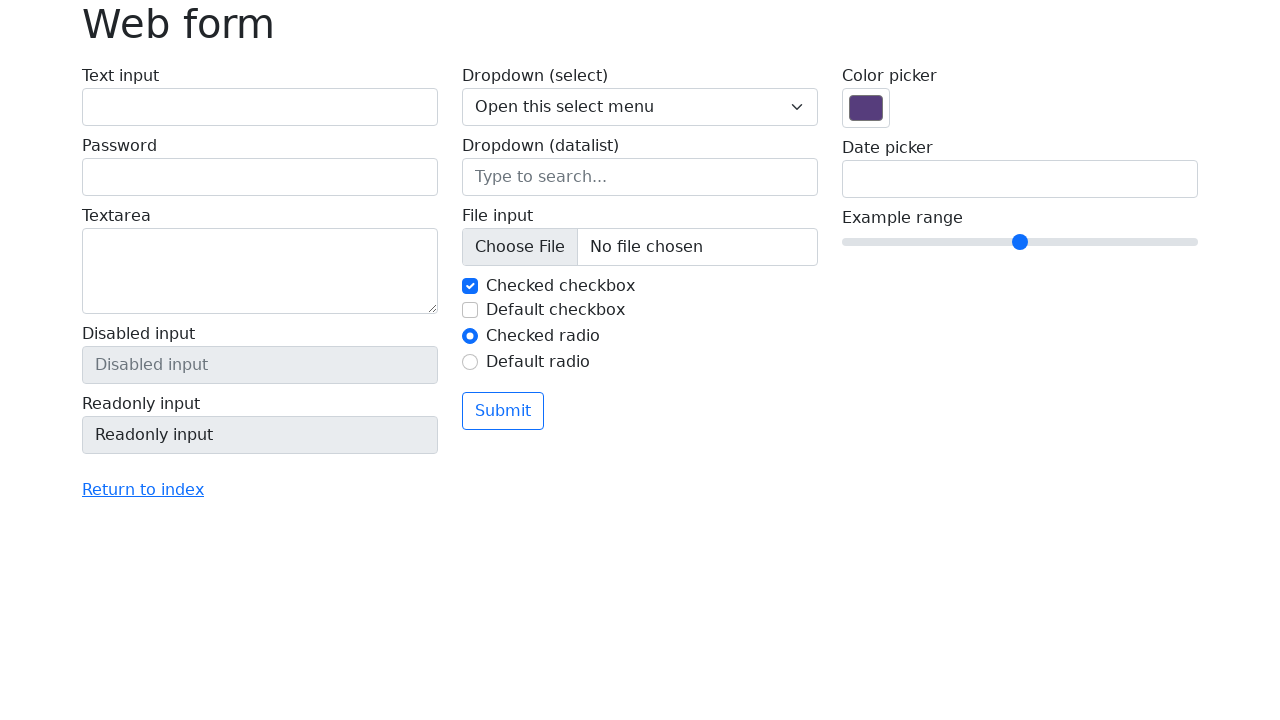

Filled text box with 'Selenium' on input[name='my-text']
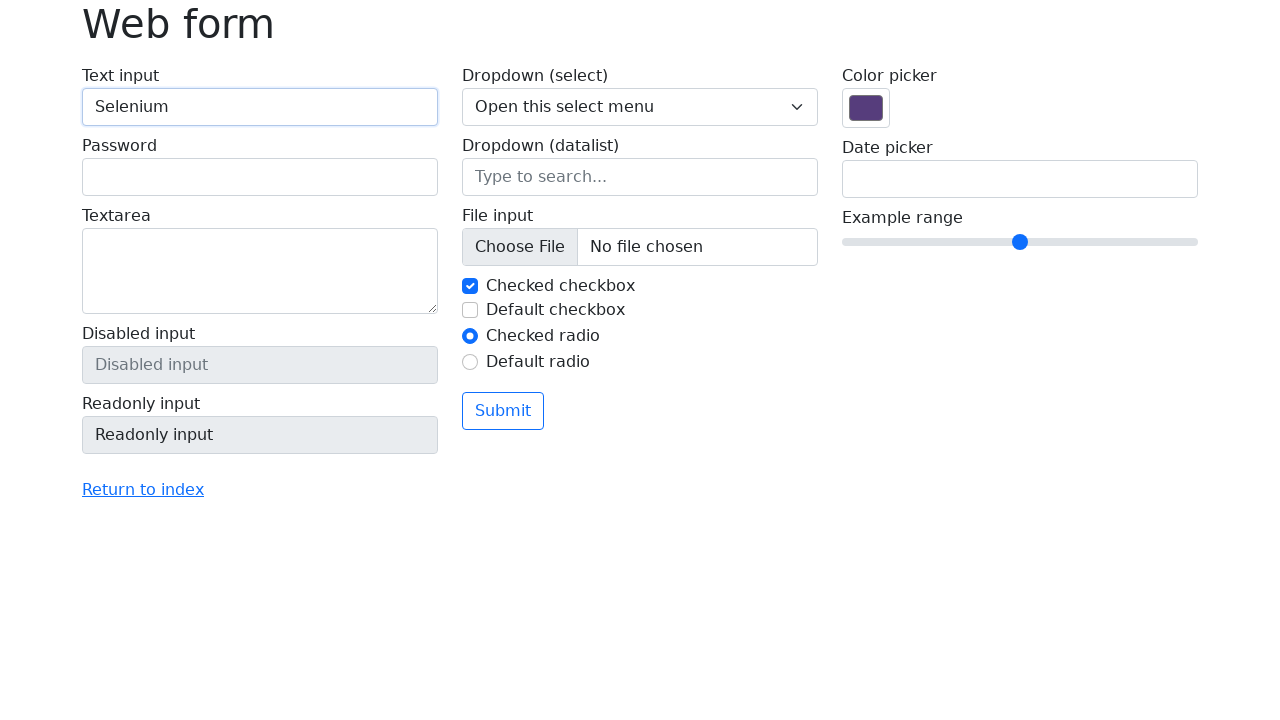

Clicked submit button at (503, 411) on button
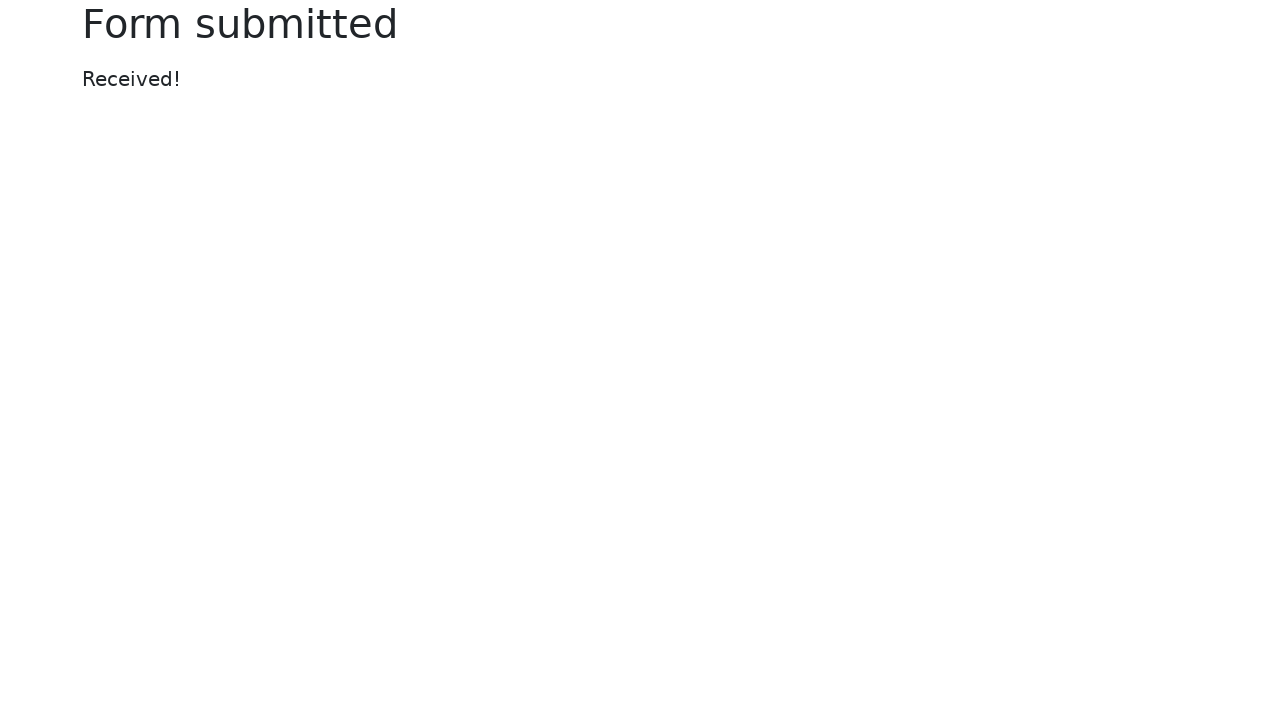

Success message displayed
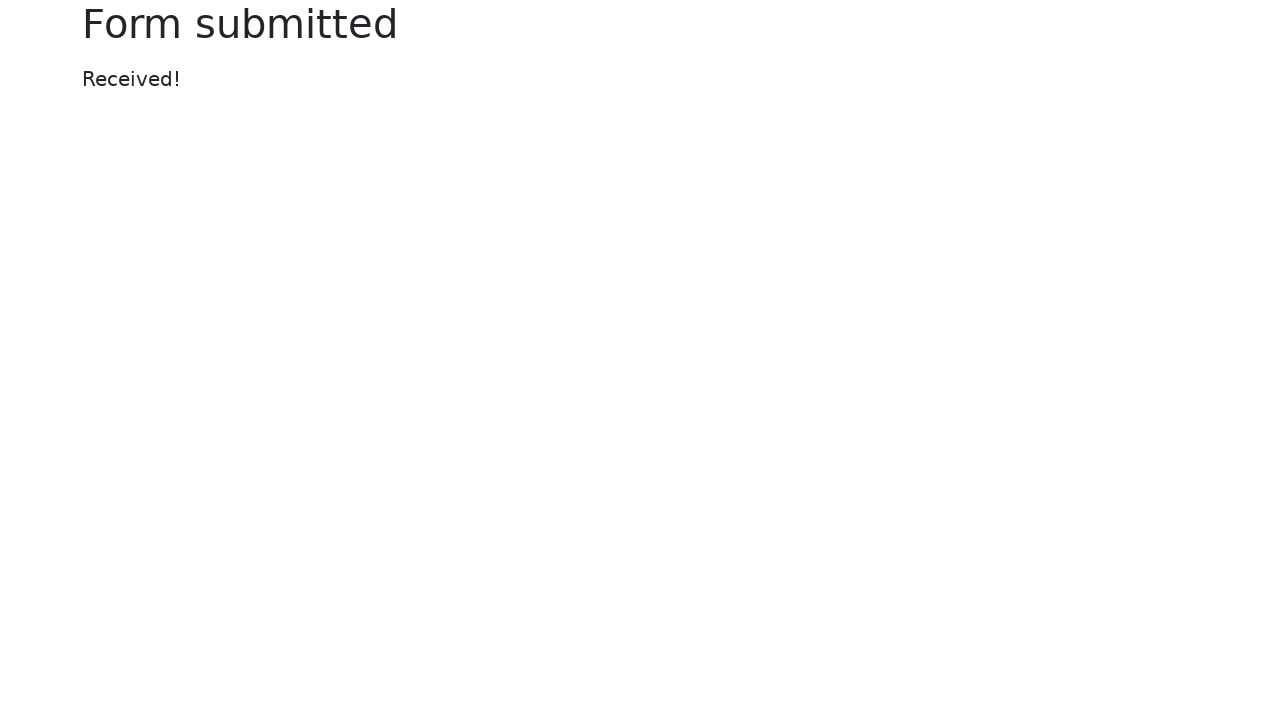

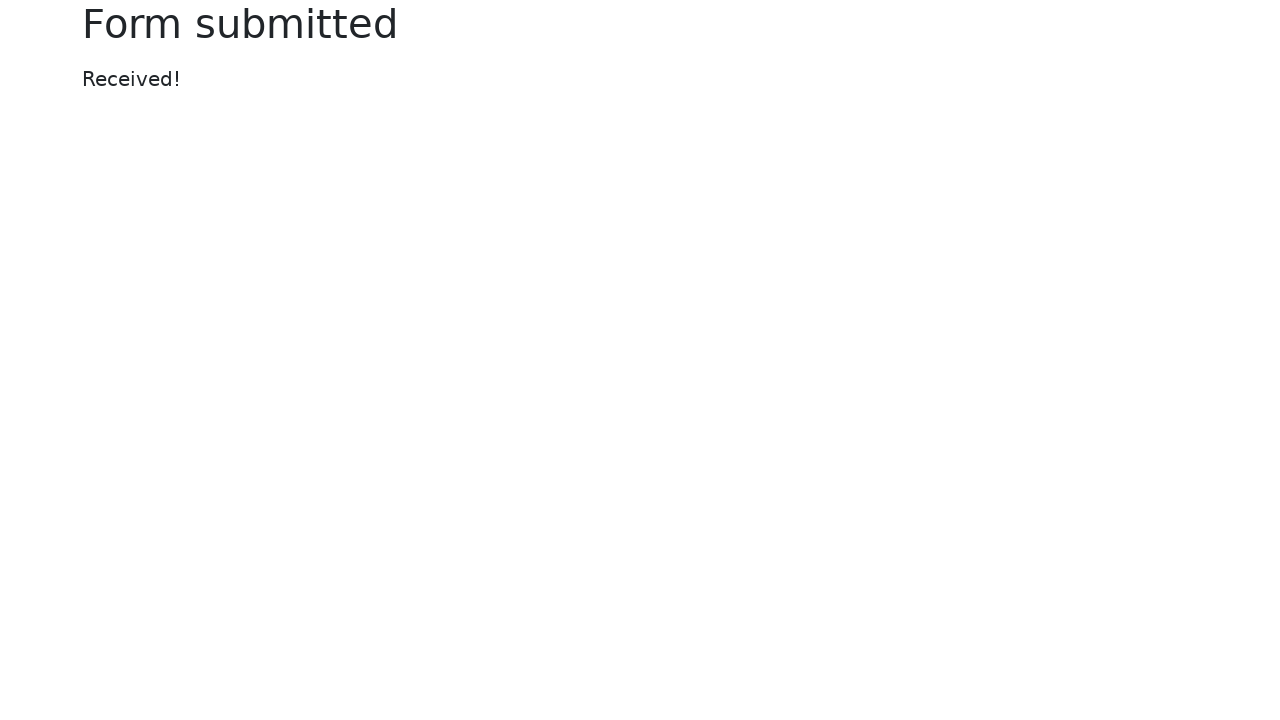